Navigates to W3Schools homepage and waits for the page with links to load

Starting URL: https://www.w3schools.com/

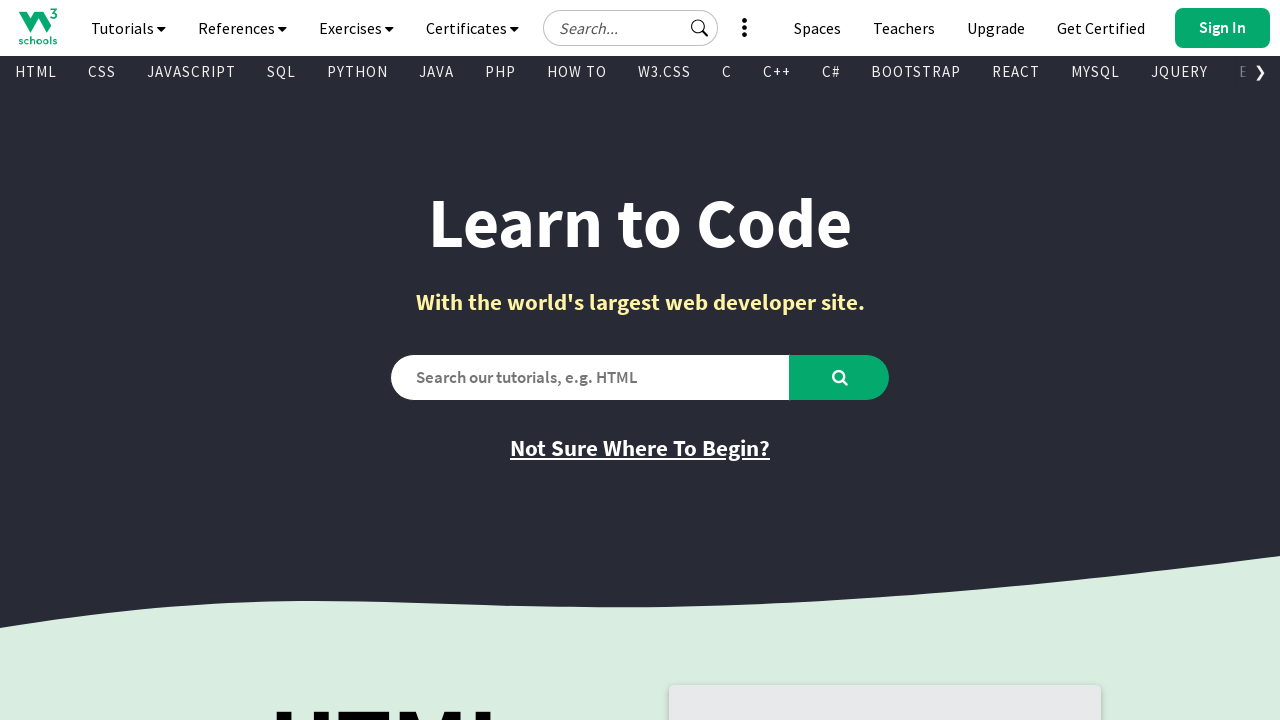

Navigated to W3Schools homepage
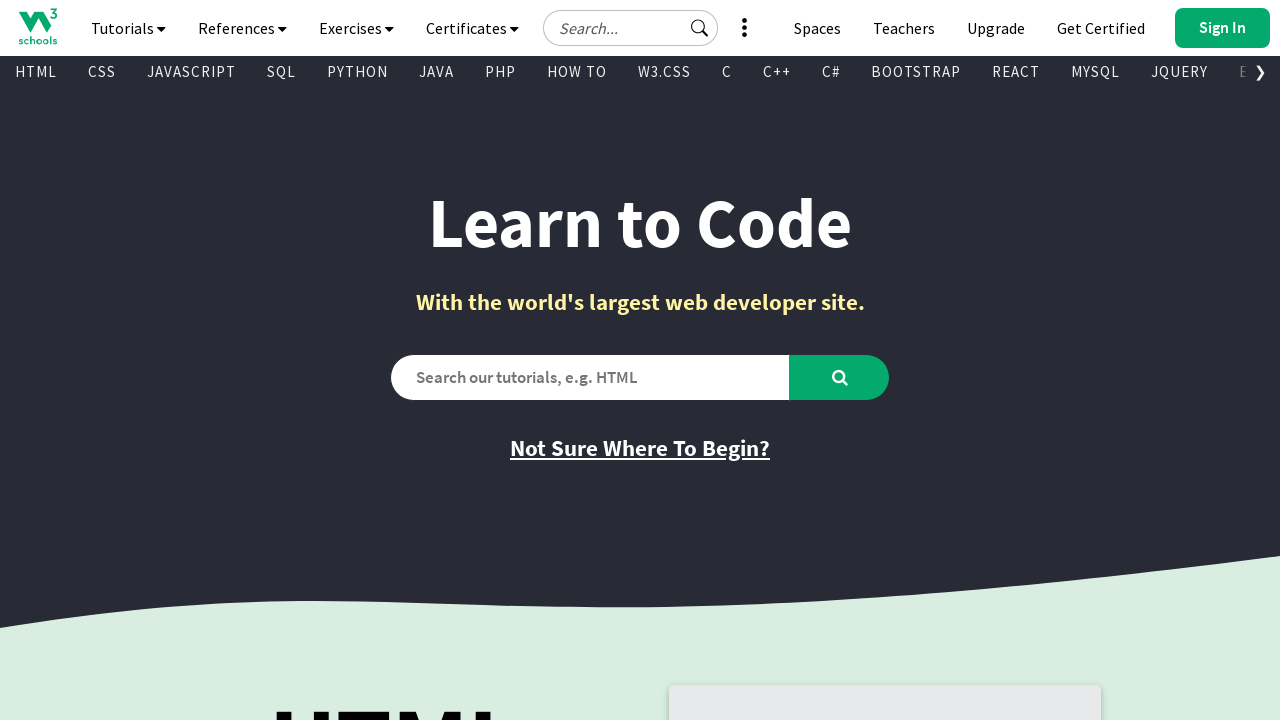

Page with links loaded successfully
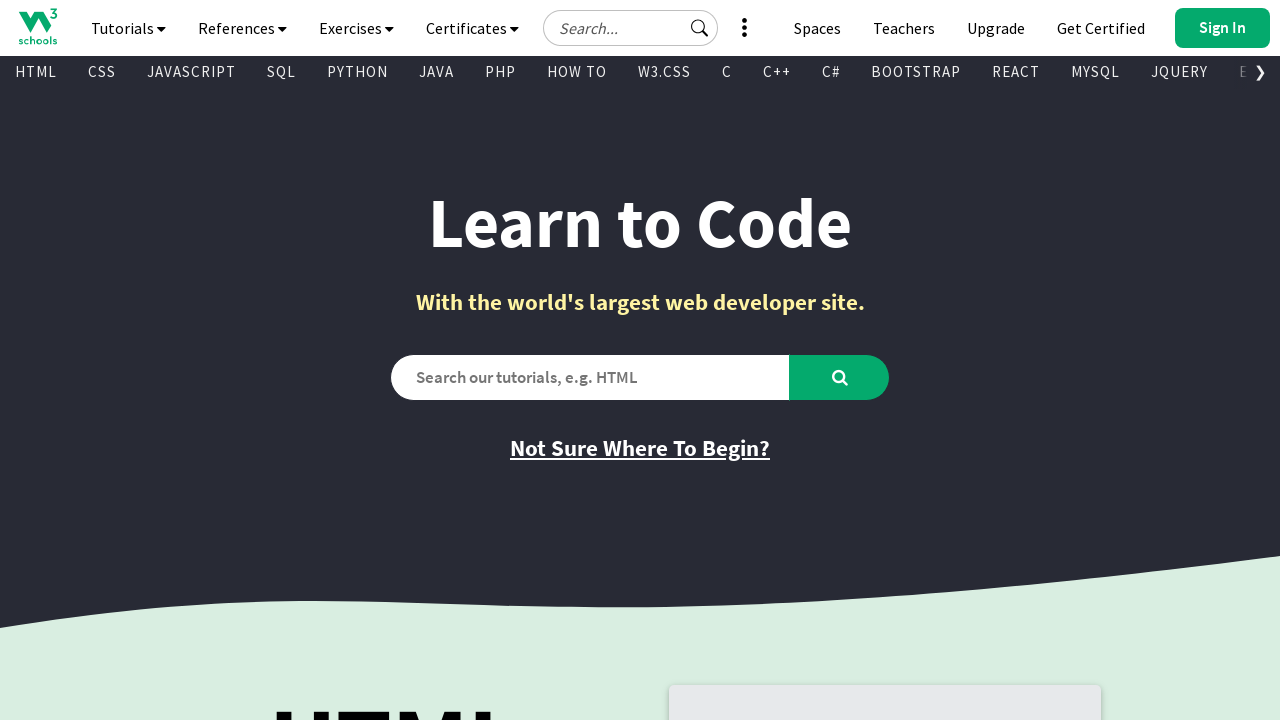

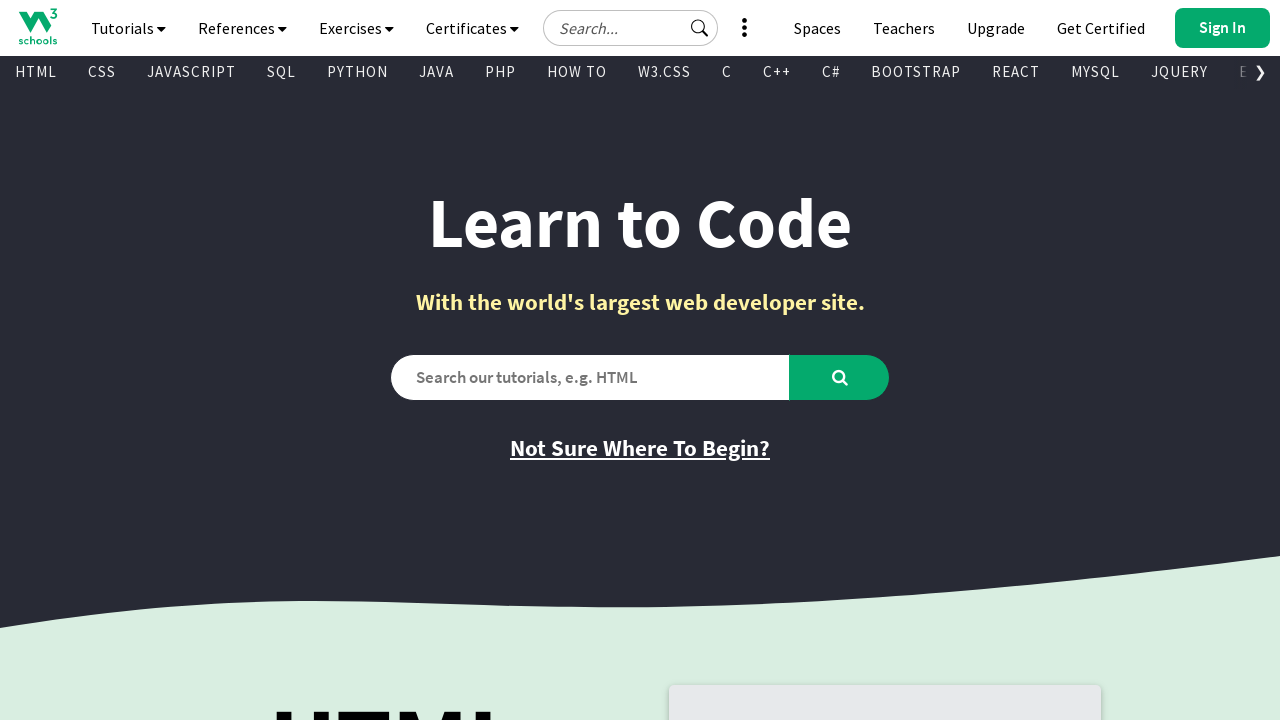